Tests scrolling functionality on the USPS website by navigating to the homepage and scrolling down the page using JavaScript execution.

Starting URL: https://www.usps.com/

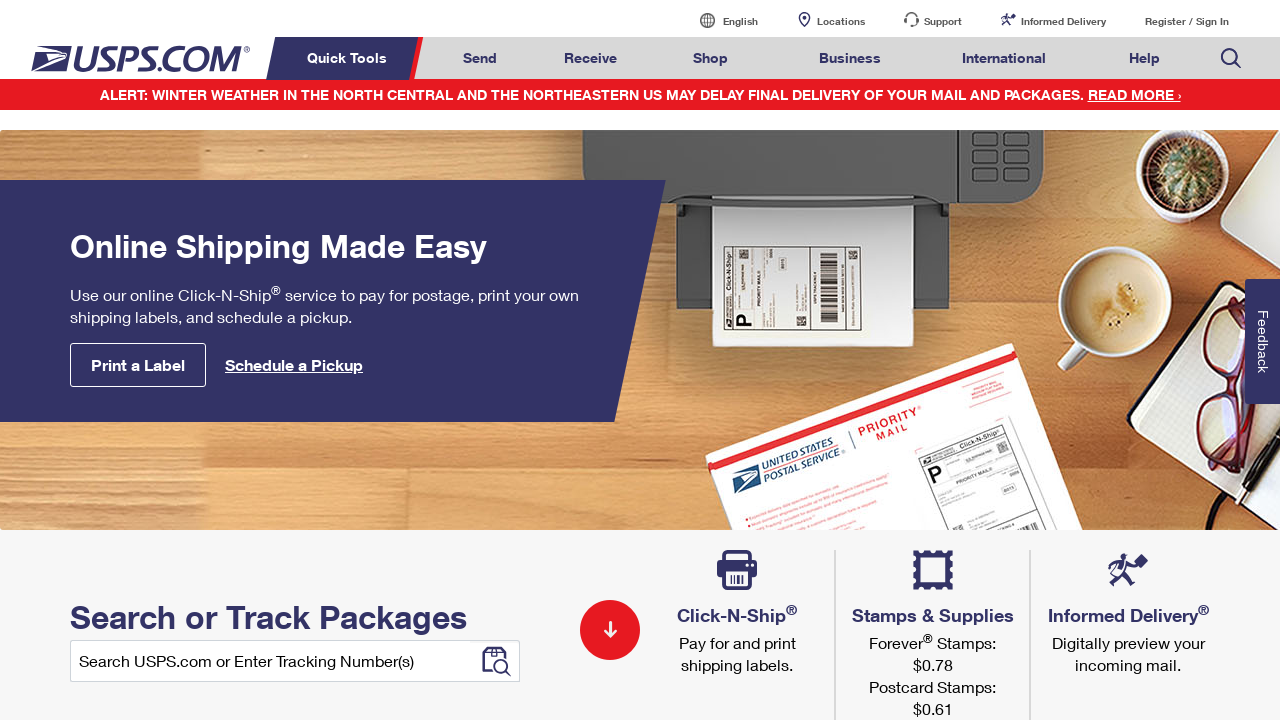

Scrolled down to position 2500 using JavaScript
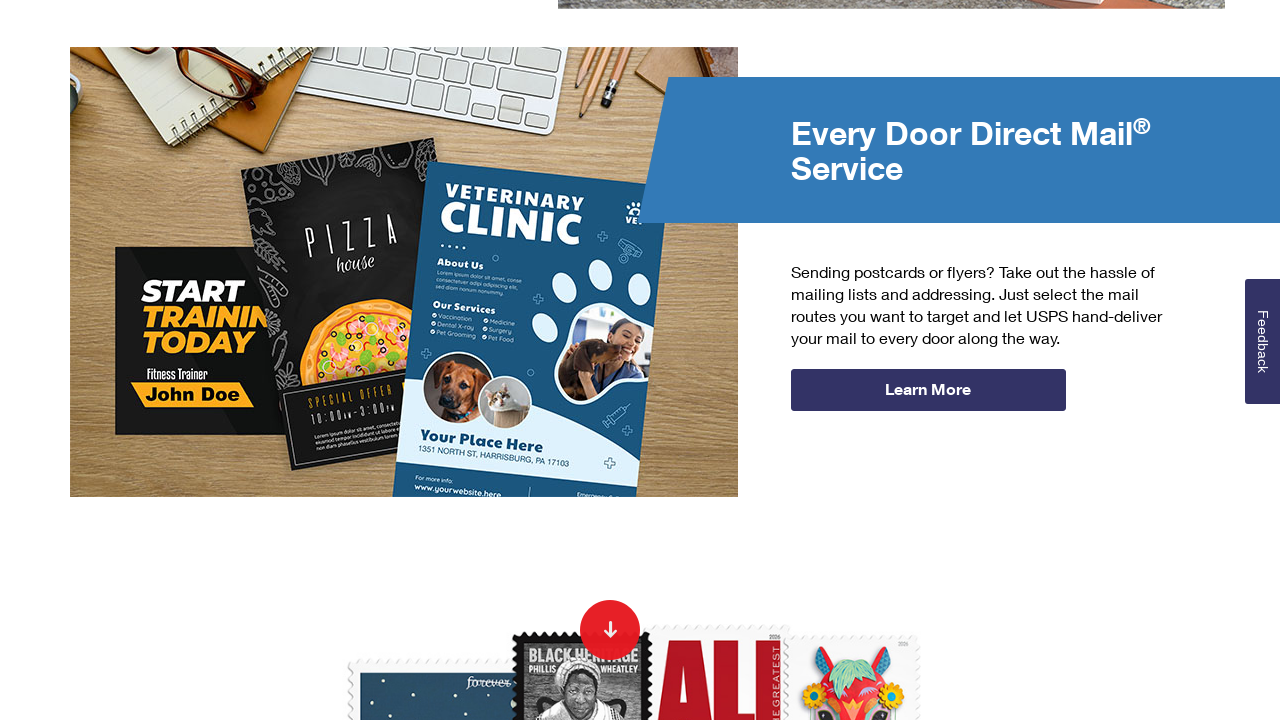

Waited 1 second to observe scroll result
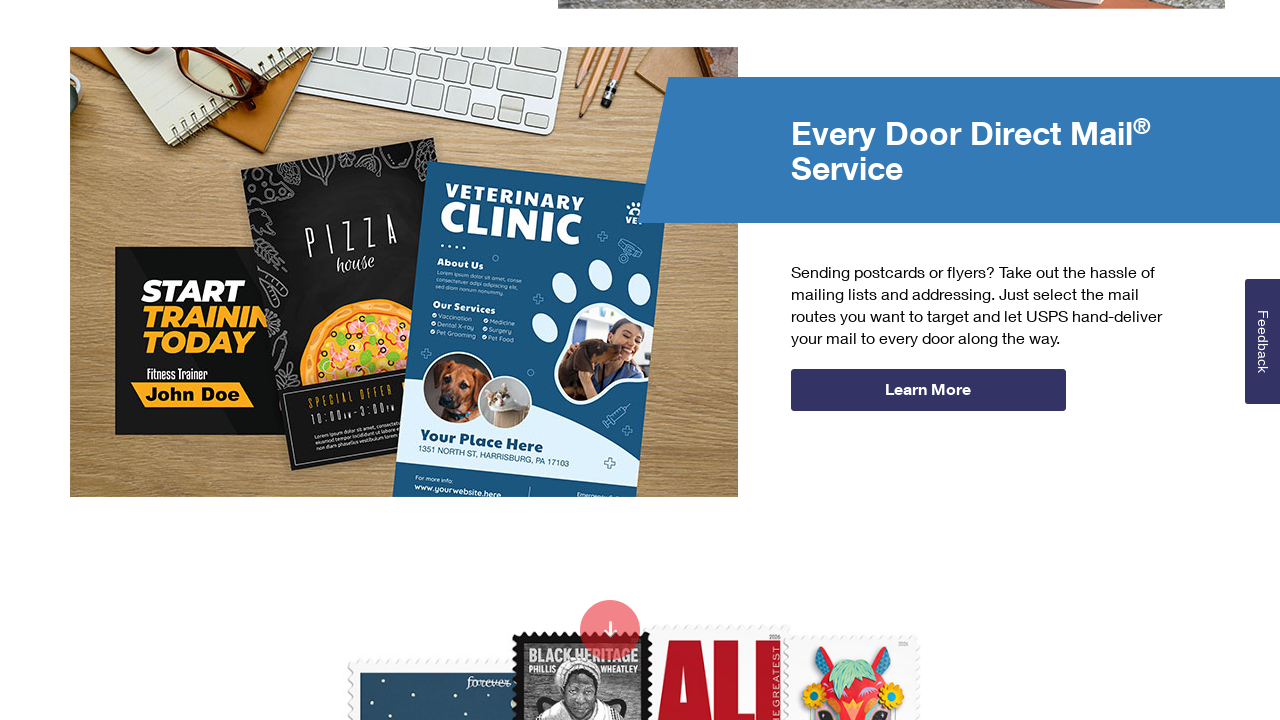

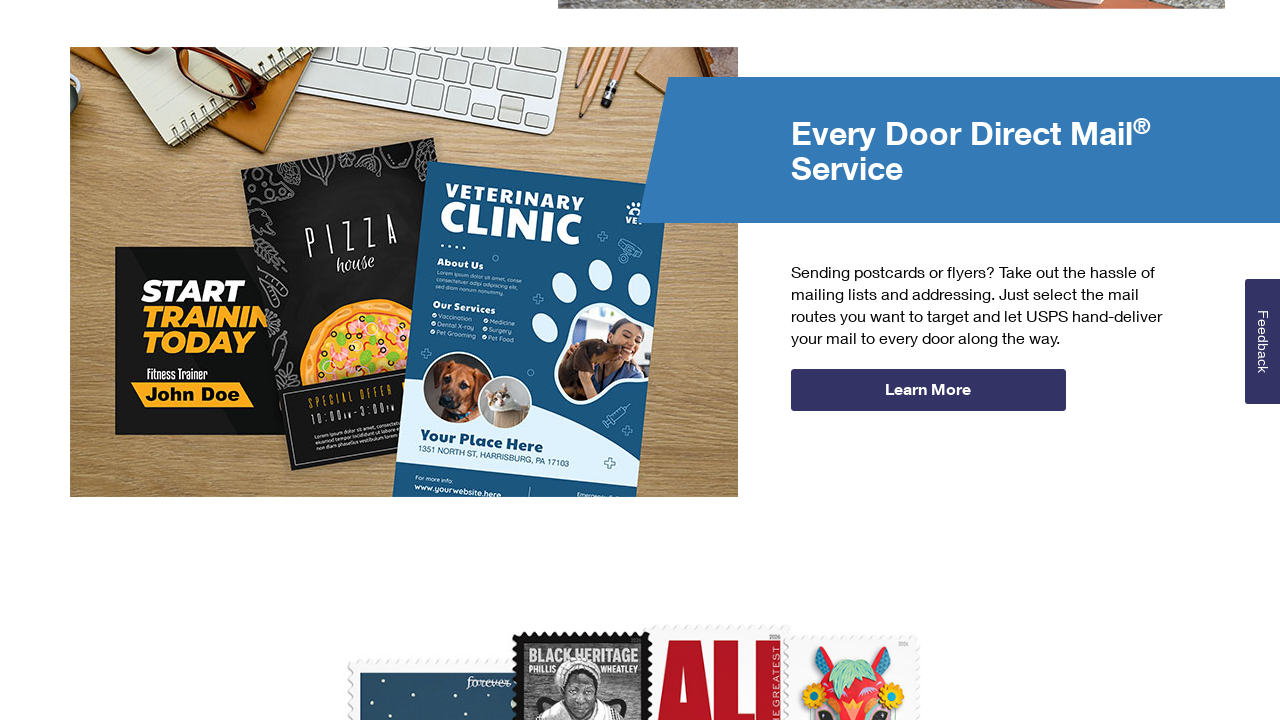